Tests drag and drop functionality on jQuery UI demo page by switching to an iframe and dragging an element onto a drop target

Starting URL: https://jqueryui.com/droppable/

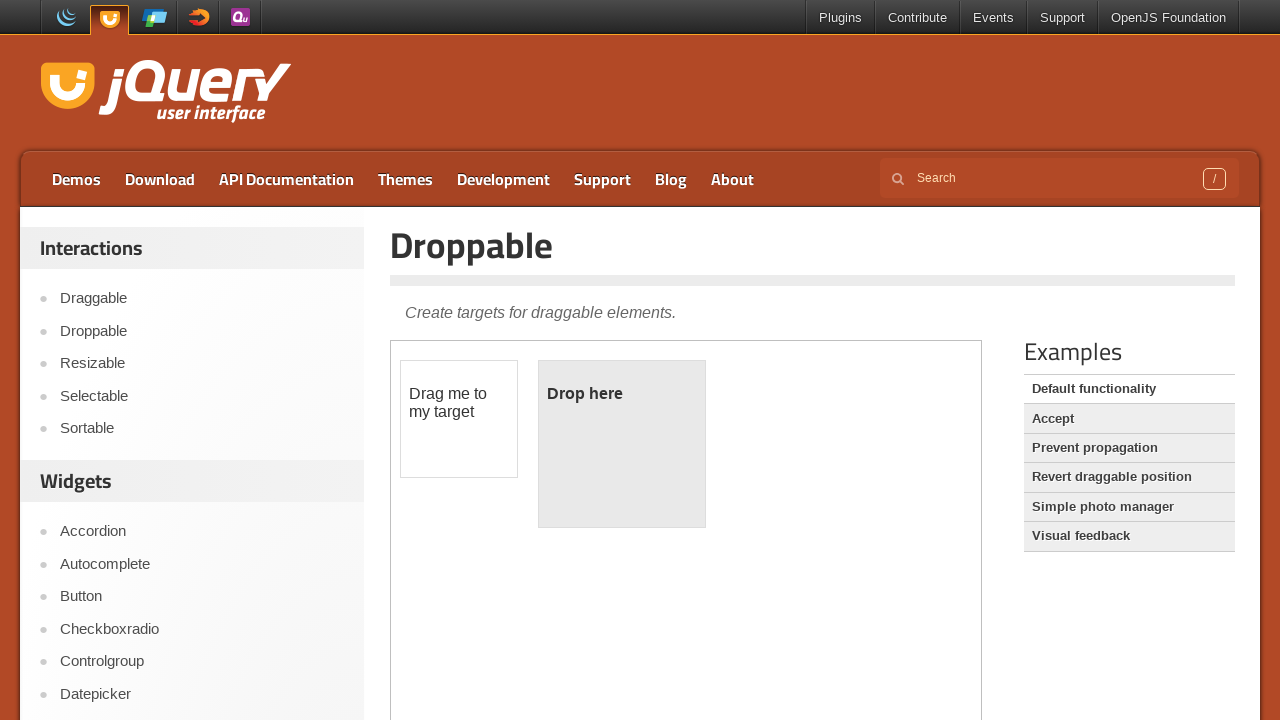

Navigated to jQuery UI droppable demo page
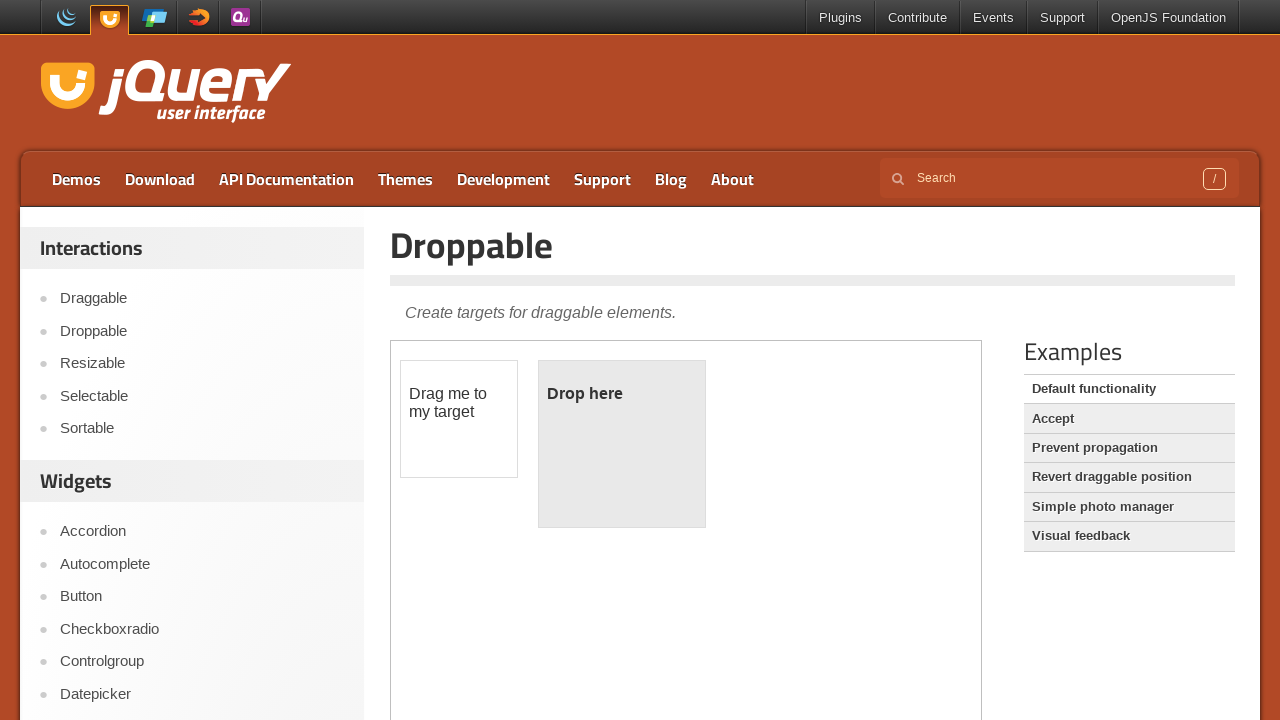

Located and switched to demo iframe
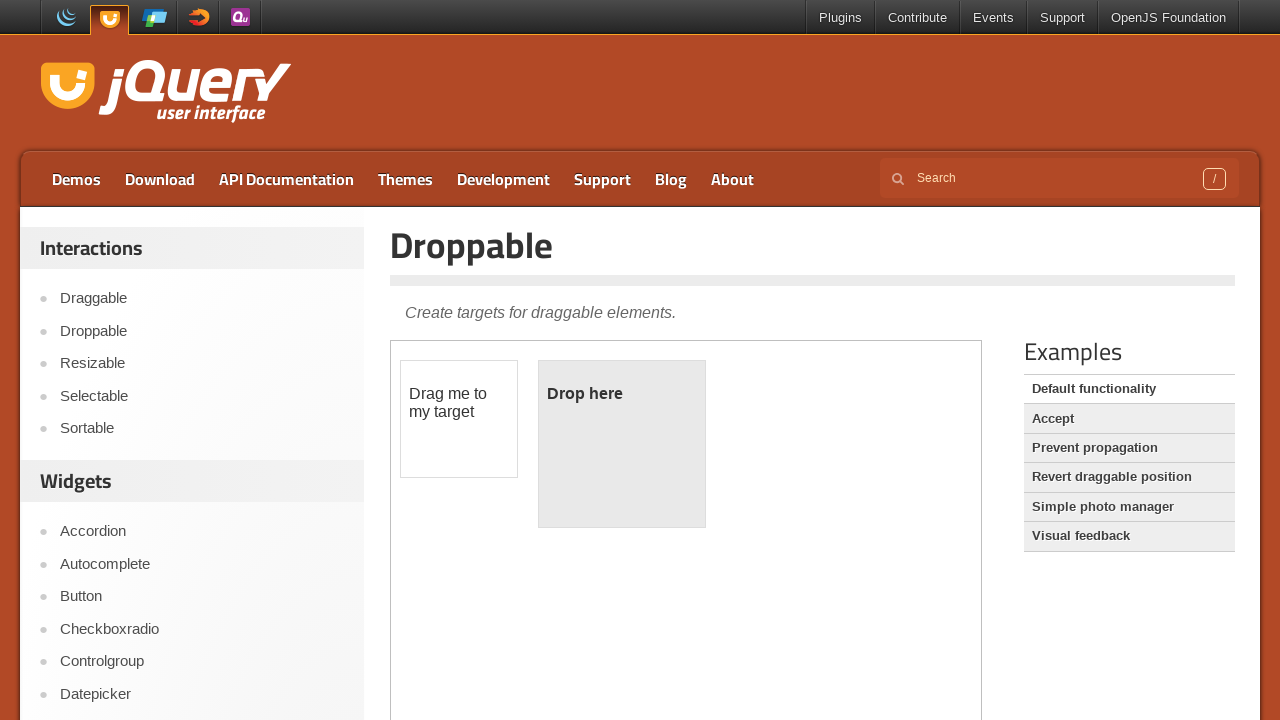

Located draggable element
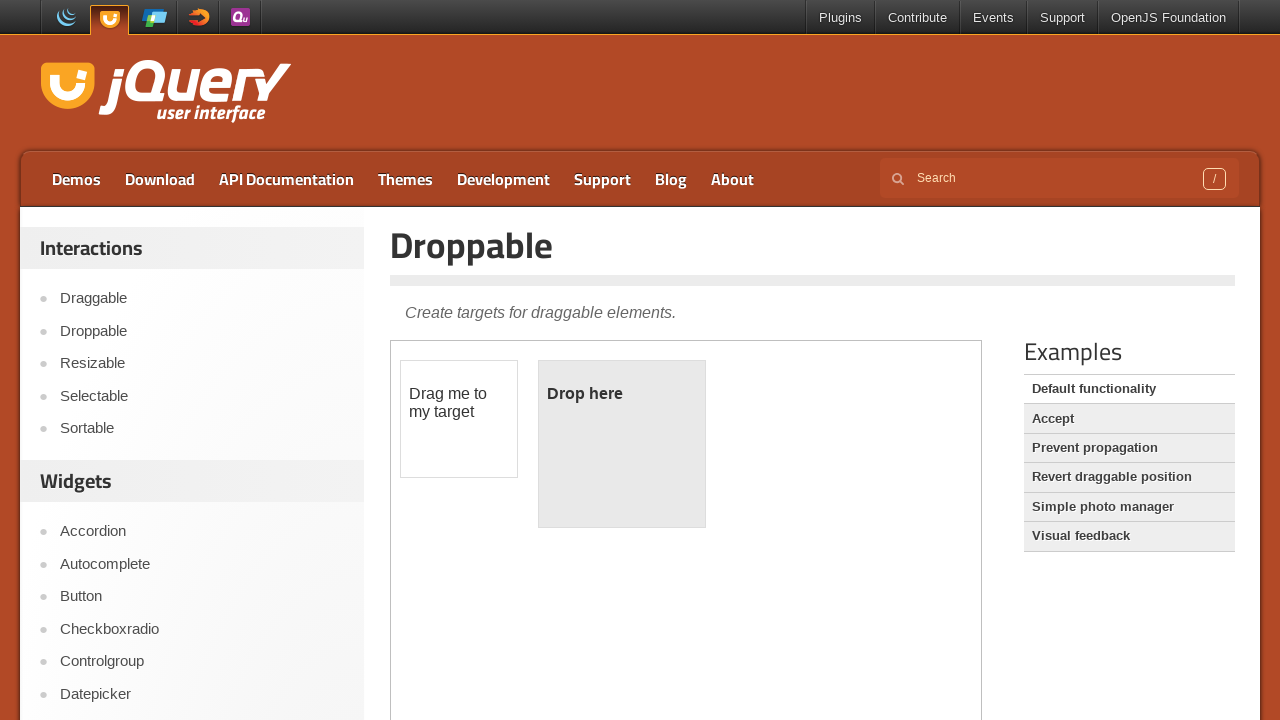

Located droppable target element
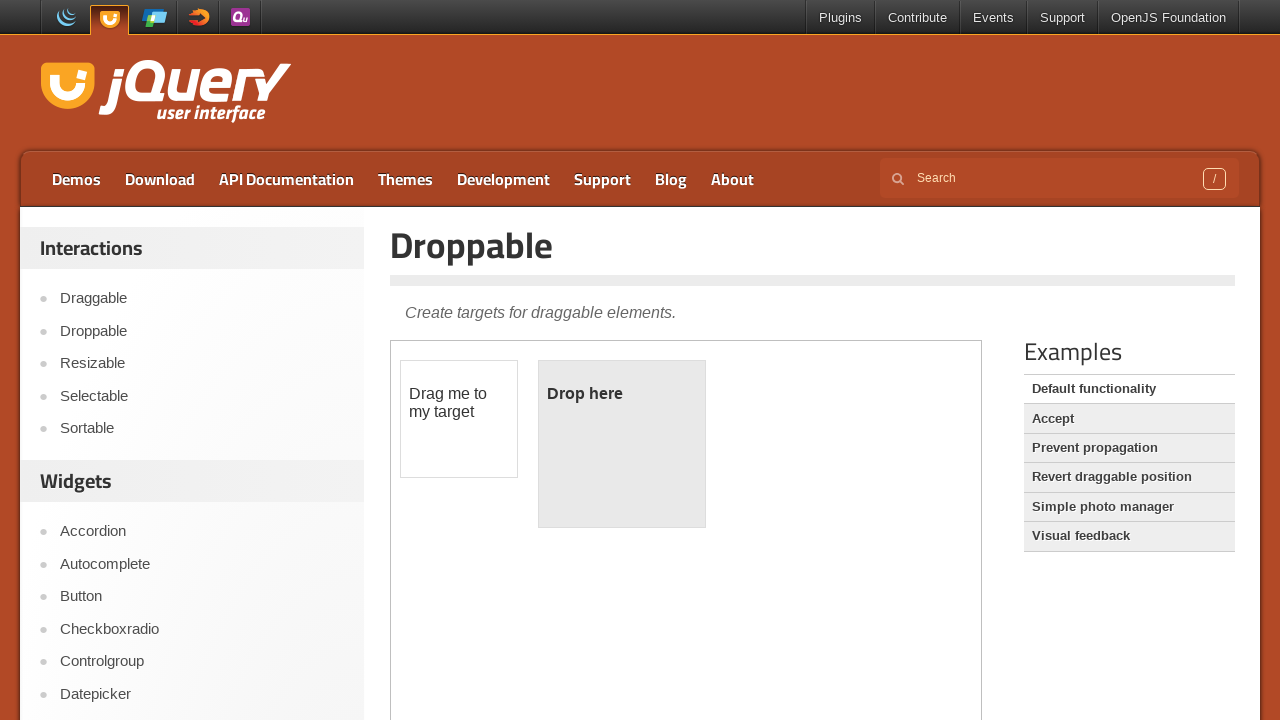

Dragged element onto drop target at (622, 444)
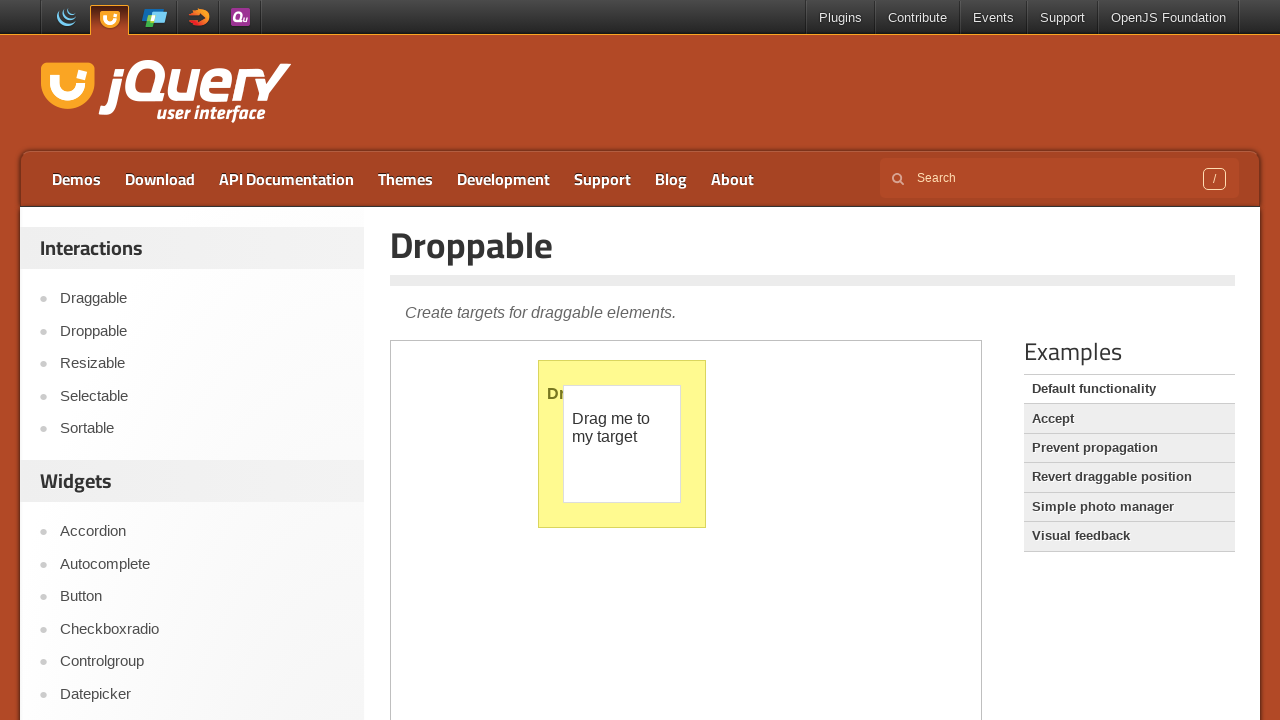

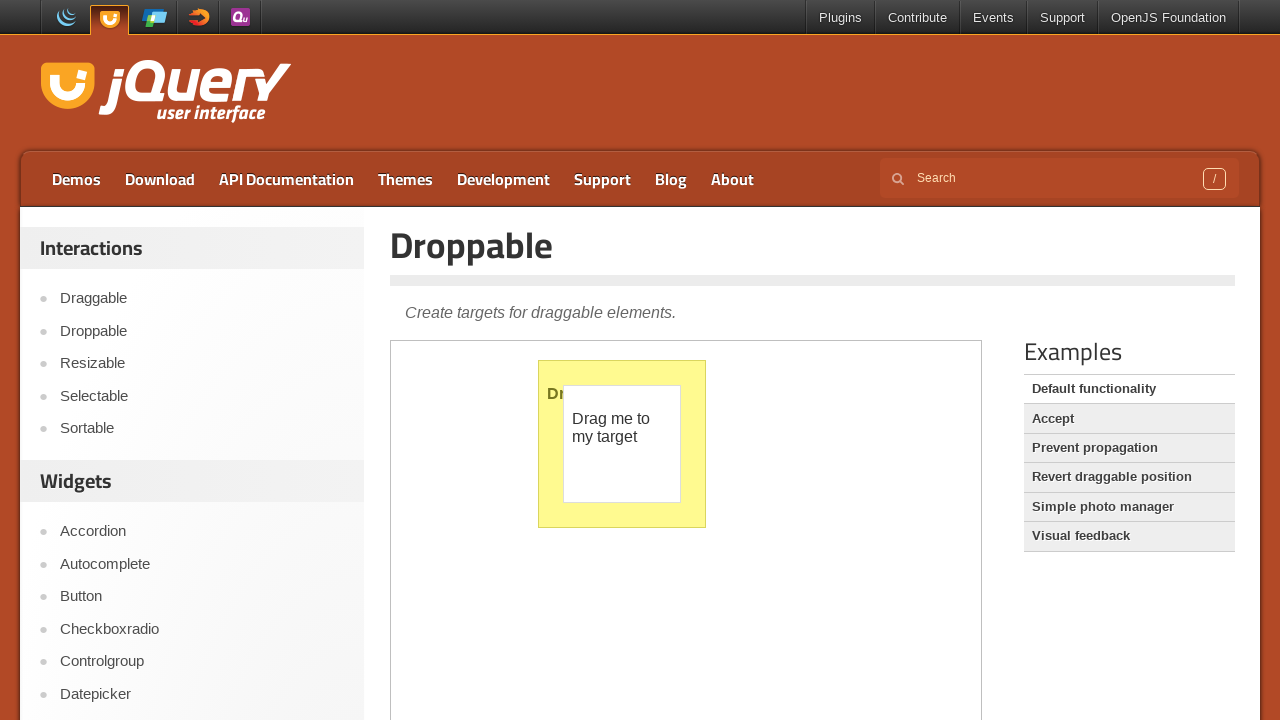